Navigates to the Oscar Winning Films page and clicks through each year to view the top films, verifying the table content loads for each year.

Starting URL: https://www.scrapethissite.com/pages

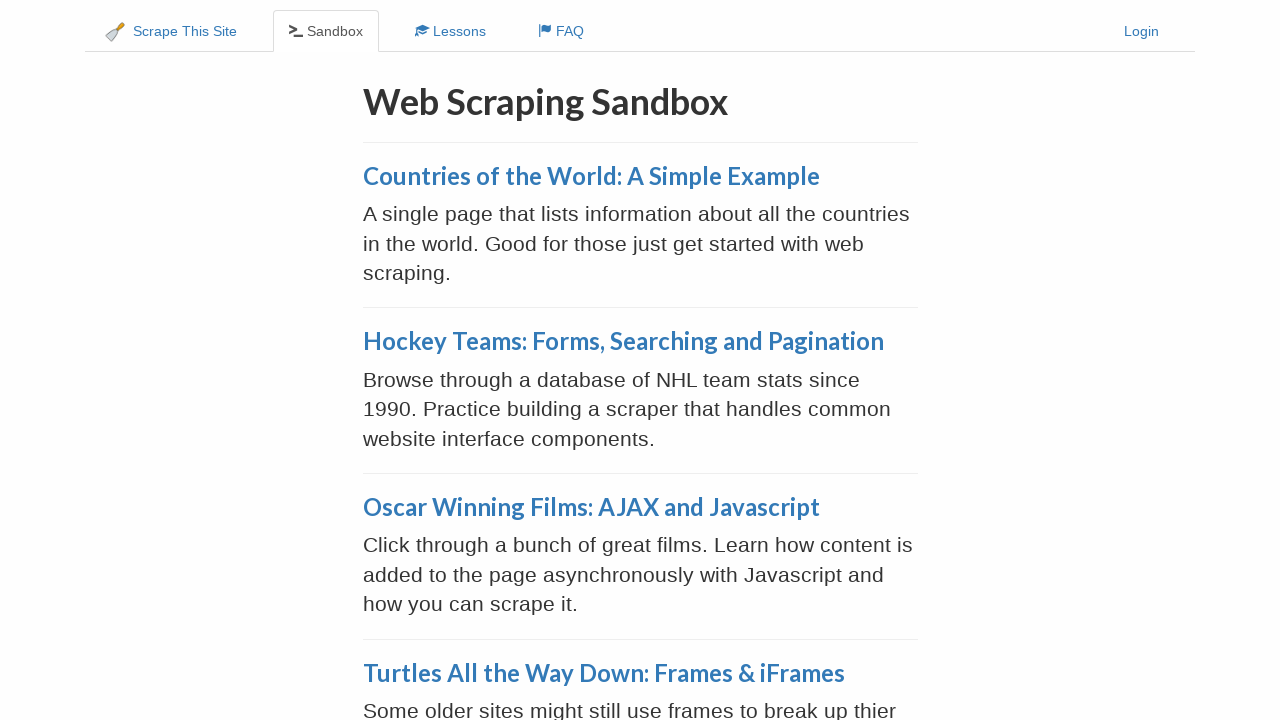

Clicked on 'Oscar Winning Films' link at (591, 507) on a:has-text('Oscar Winning Films')
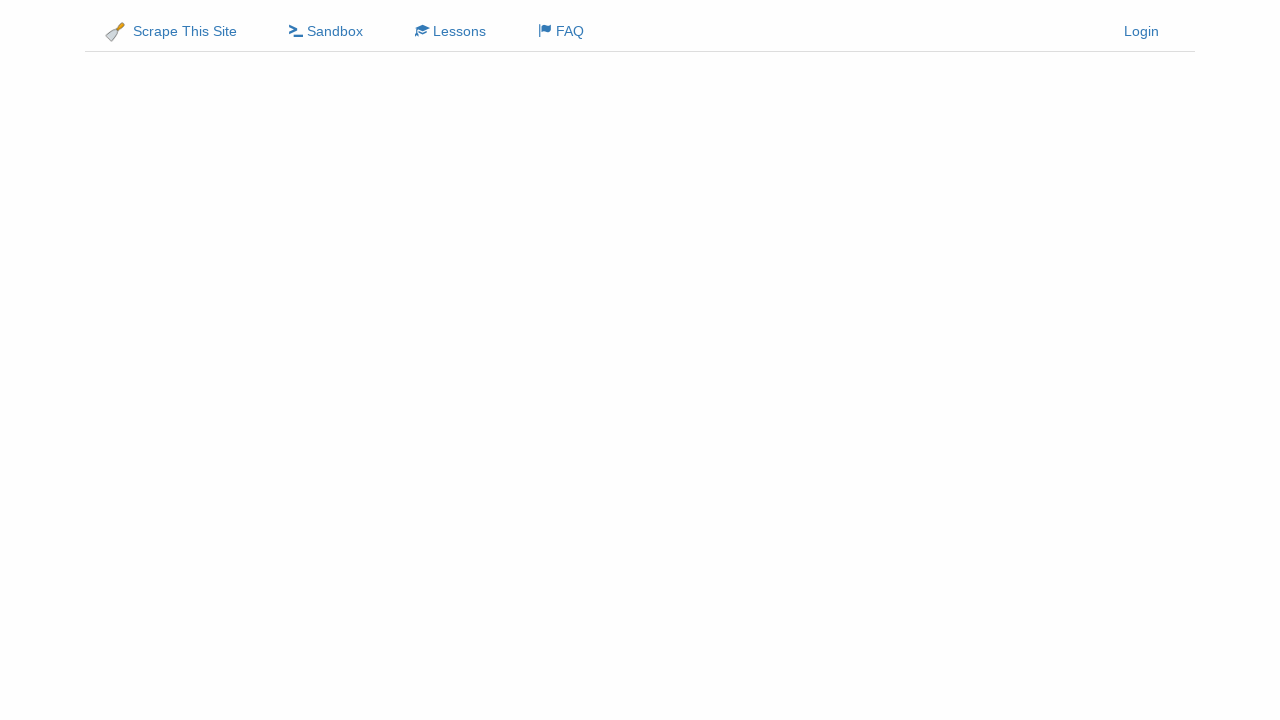

Waited for 'Choose a Year to View Films' heading to appear
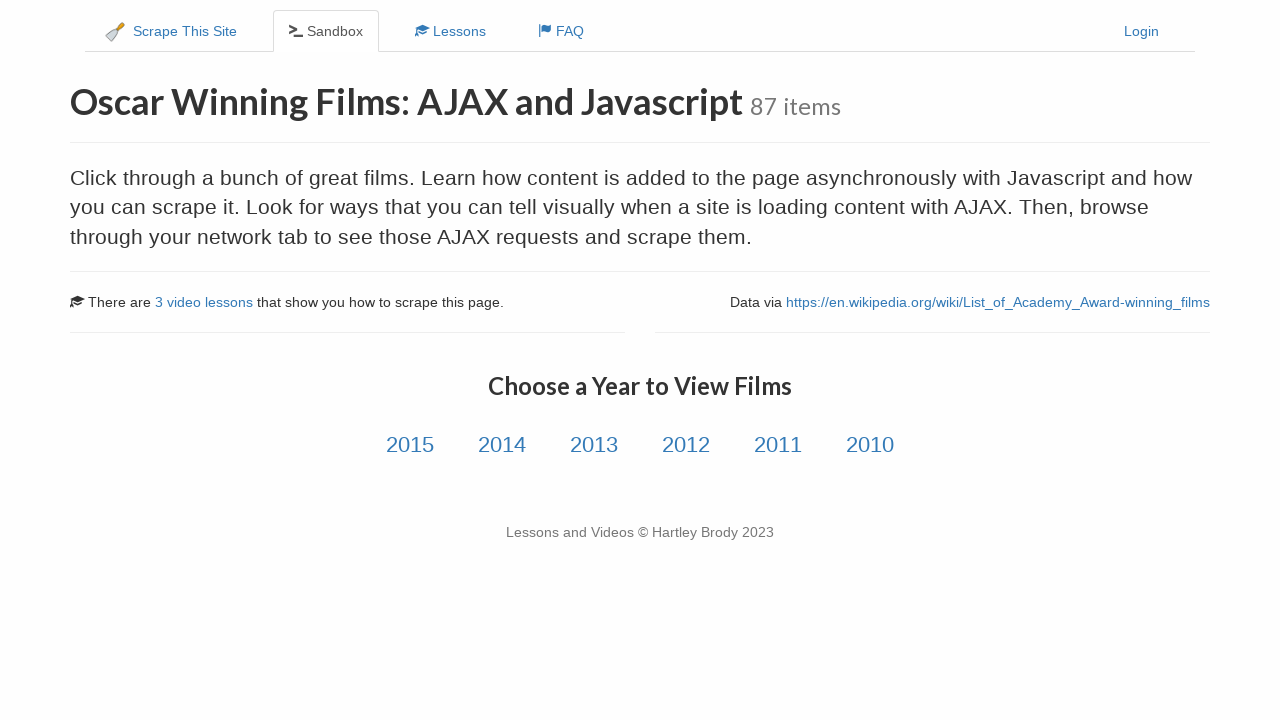

Located 6 year links
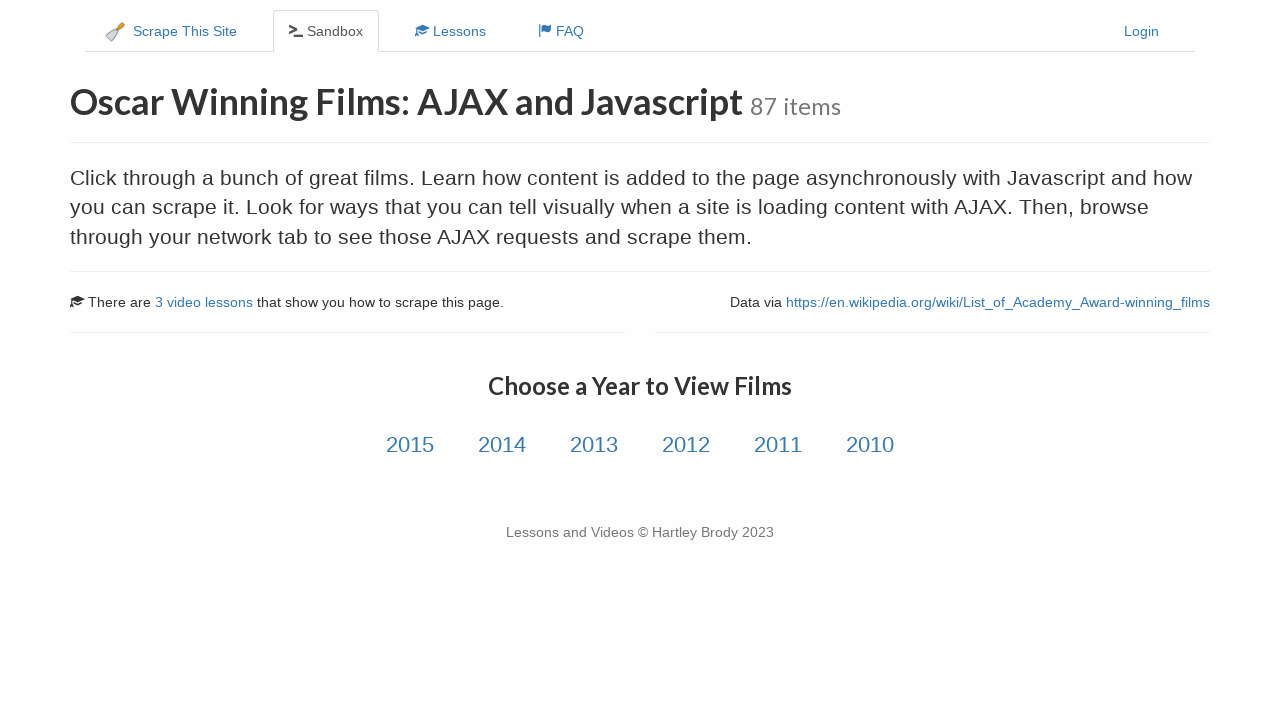

Clicked on year link #1 at (410, 445) on xpath=//h3[contains(text(),'Choose a Year to View Films')]/following-sibling::a 
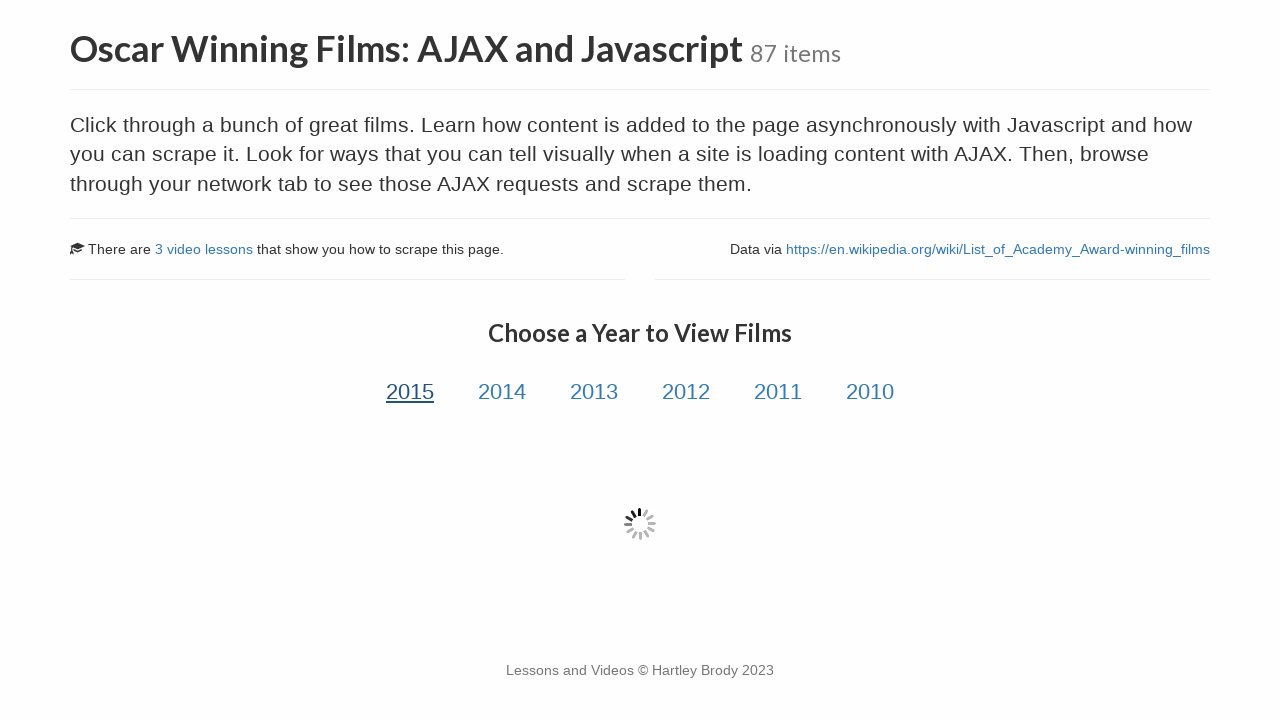

Waited for movie table to load for year #1
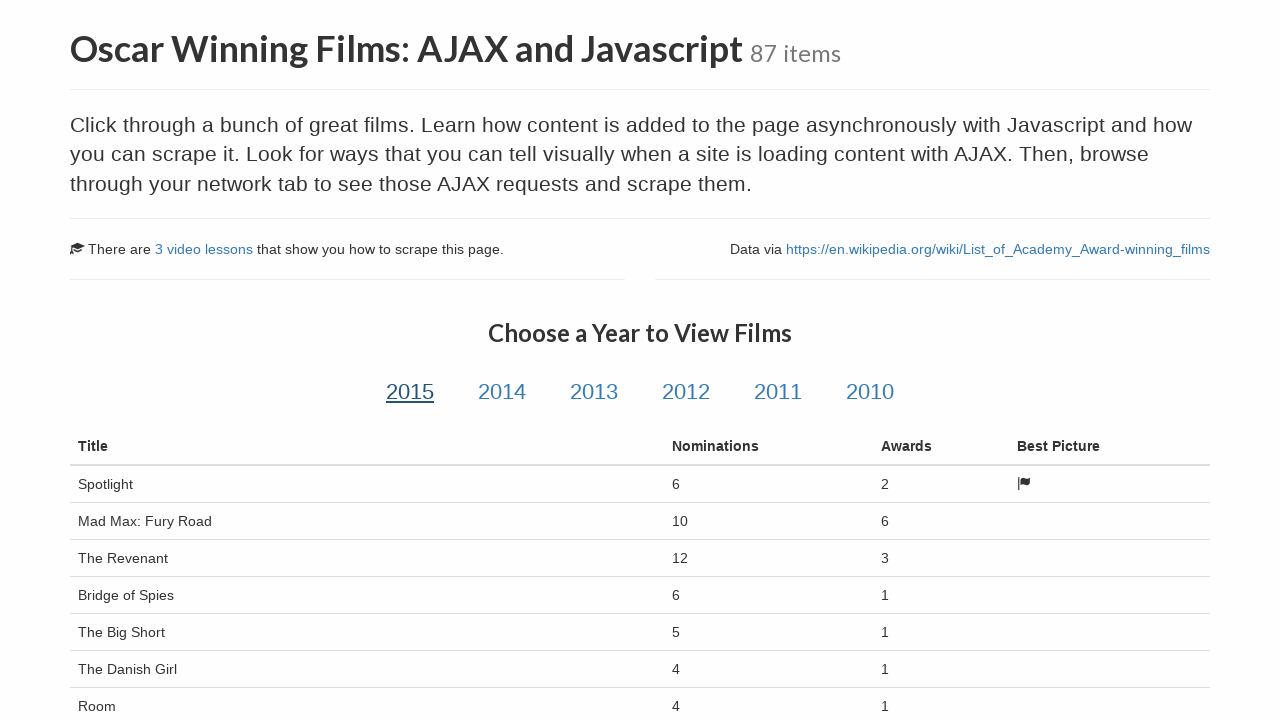

Verified table content loaded with data for year #1
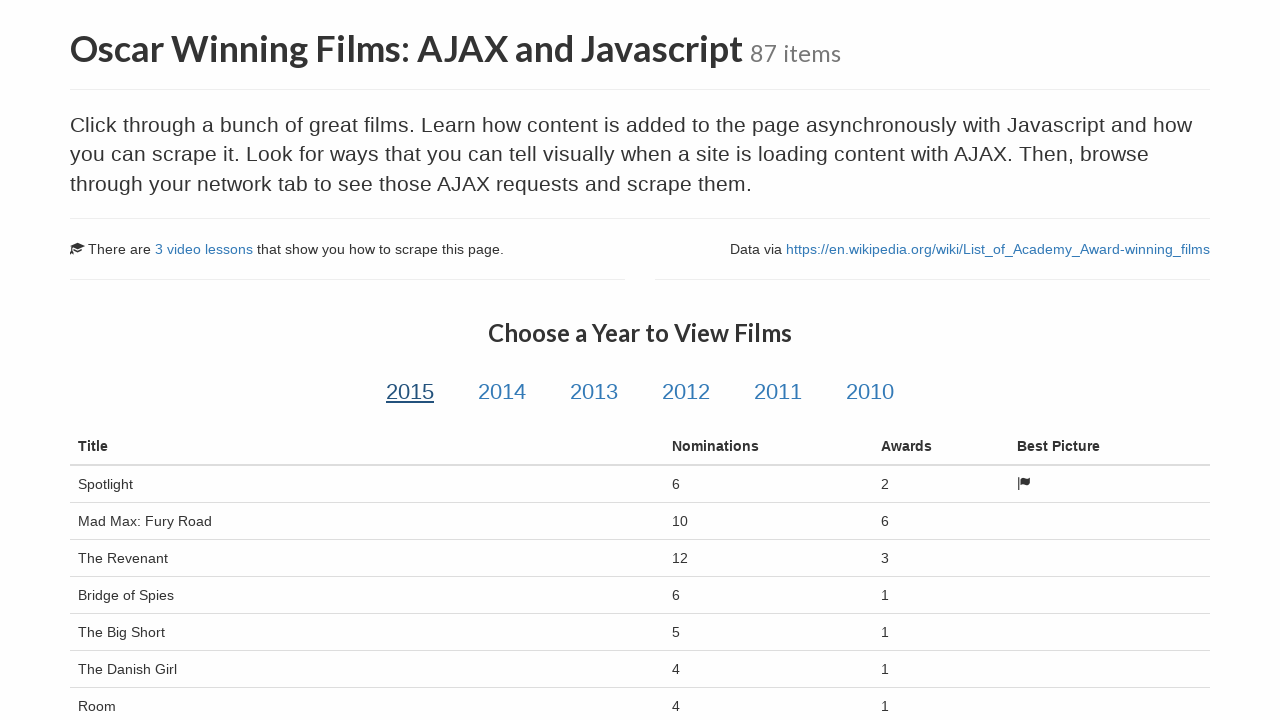

Clicked on year link #2 at (502, 392) on xpath=//h3[contains(text(),'Choose a Year to View Films')]/following-sibling::a 
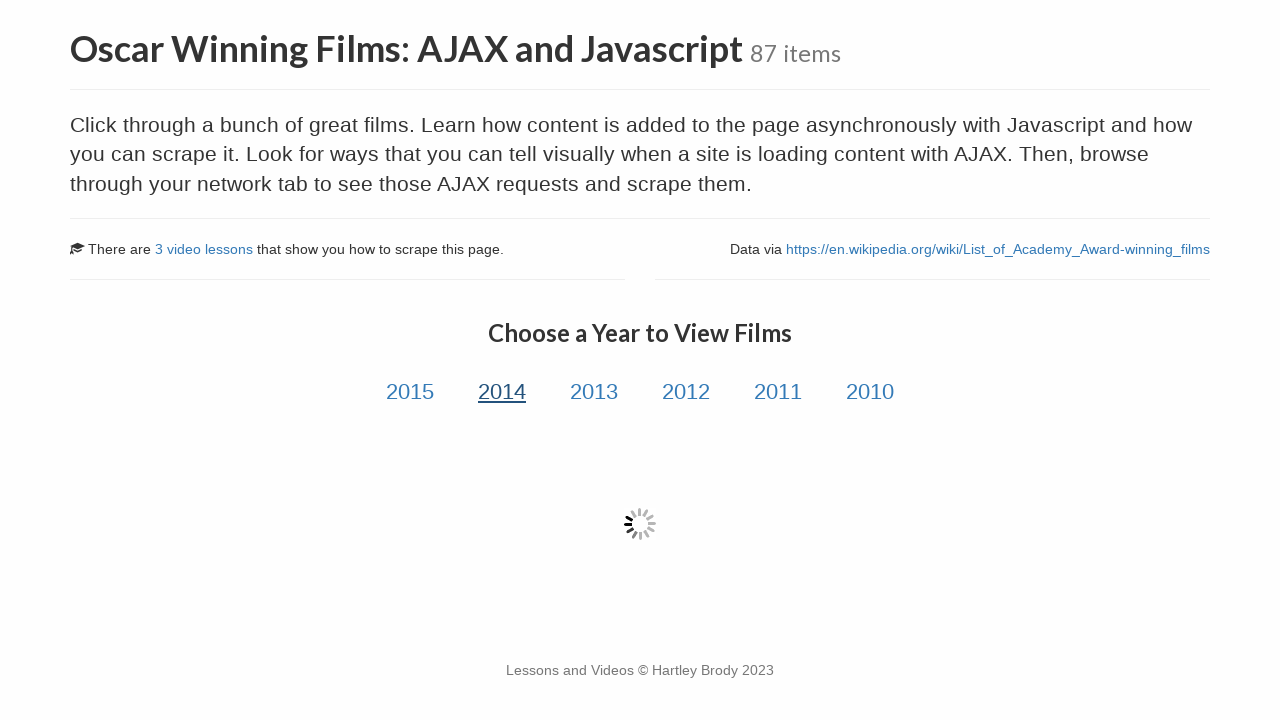

Waited for movie table to load for year #2
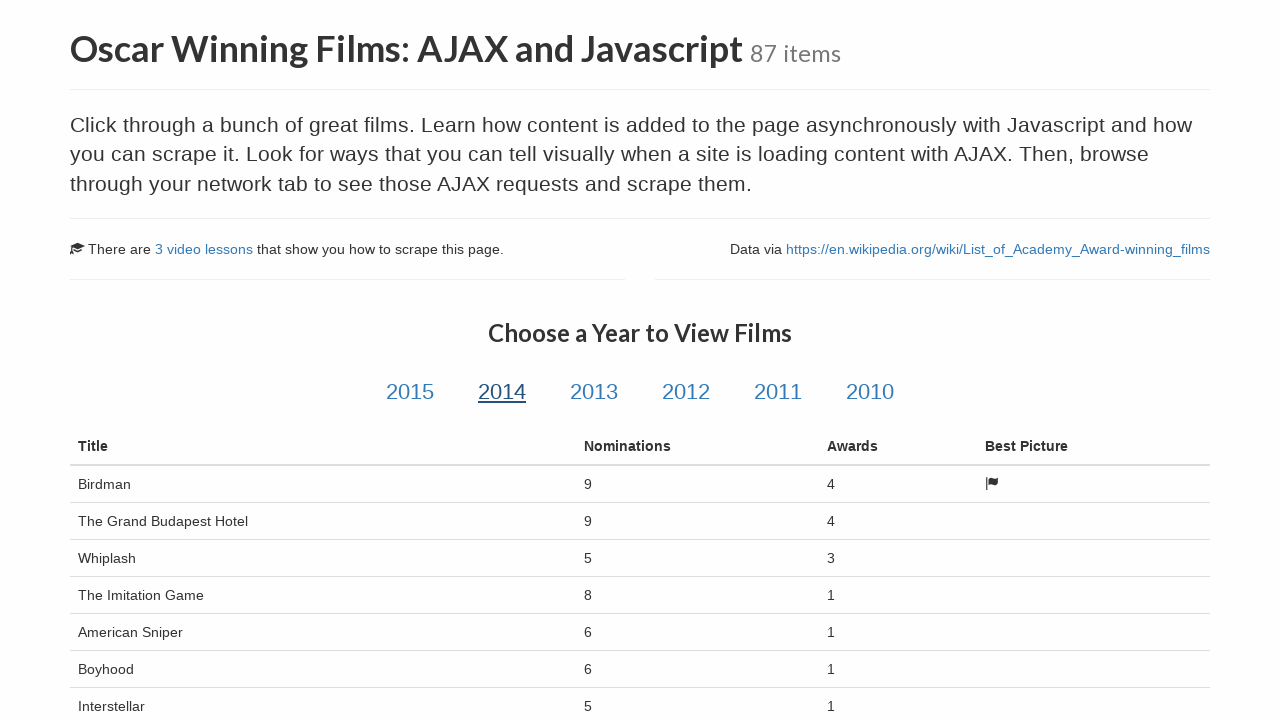

Verified table content loaded with data for year #2
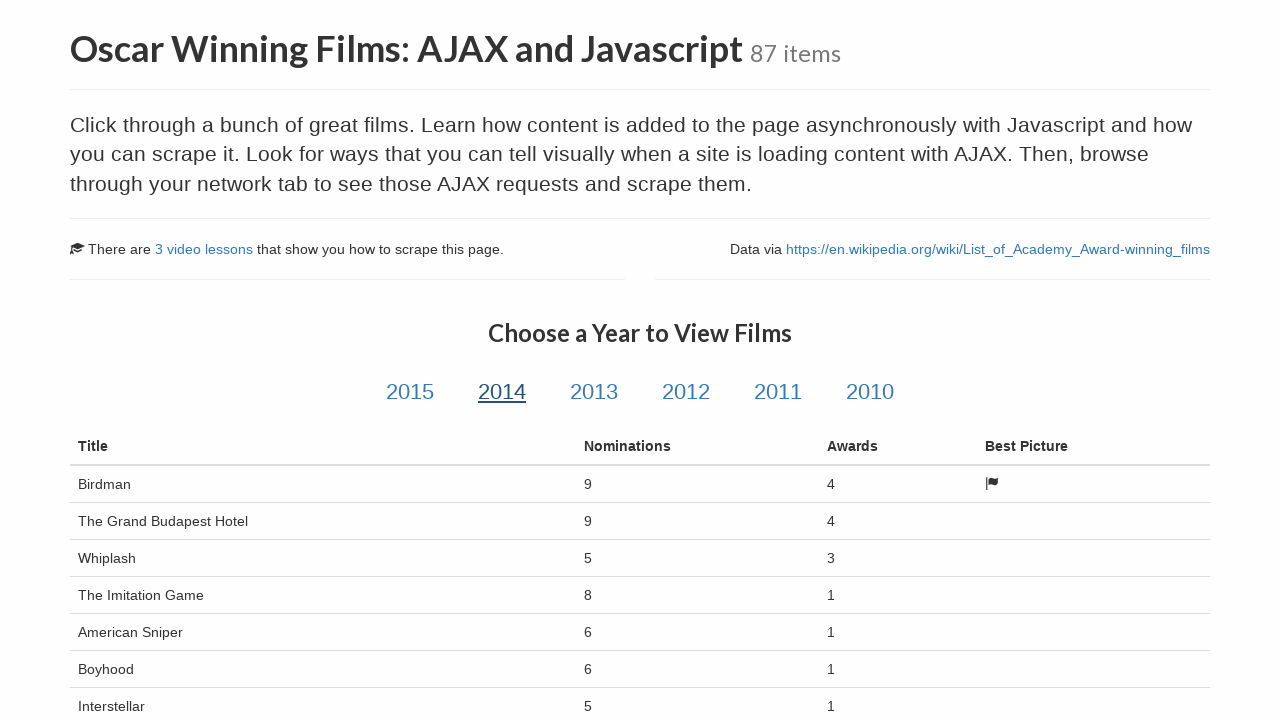

Clicked on year link #3 at (594, 392) on xpath=//h3[contains(text(),'Choose a Year to View Films')]/following-sibling::a 
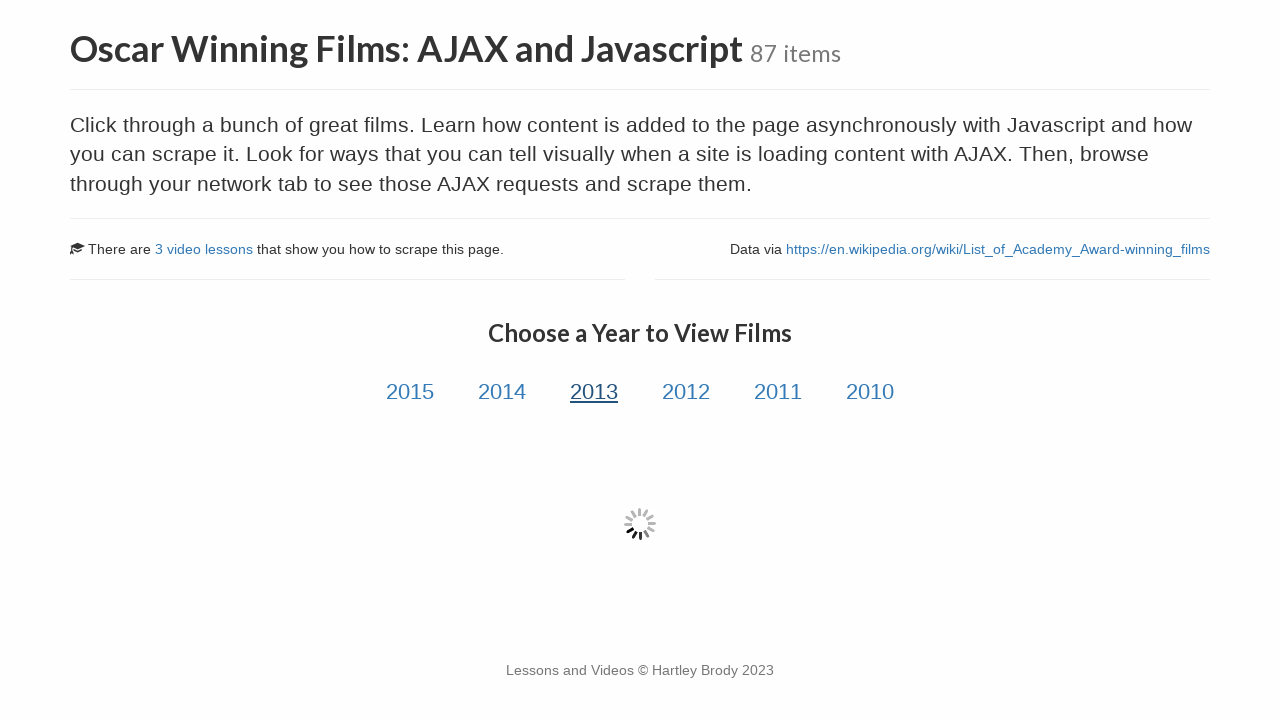

Waited for movie table to load for year #3
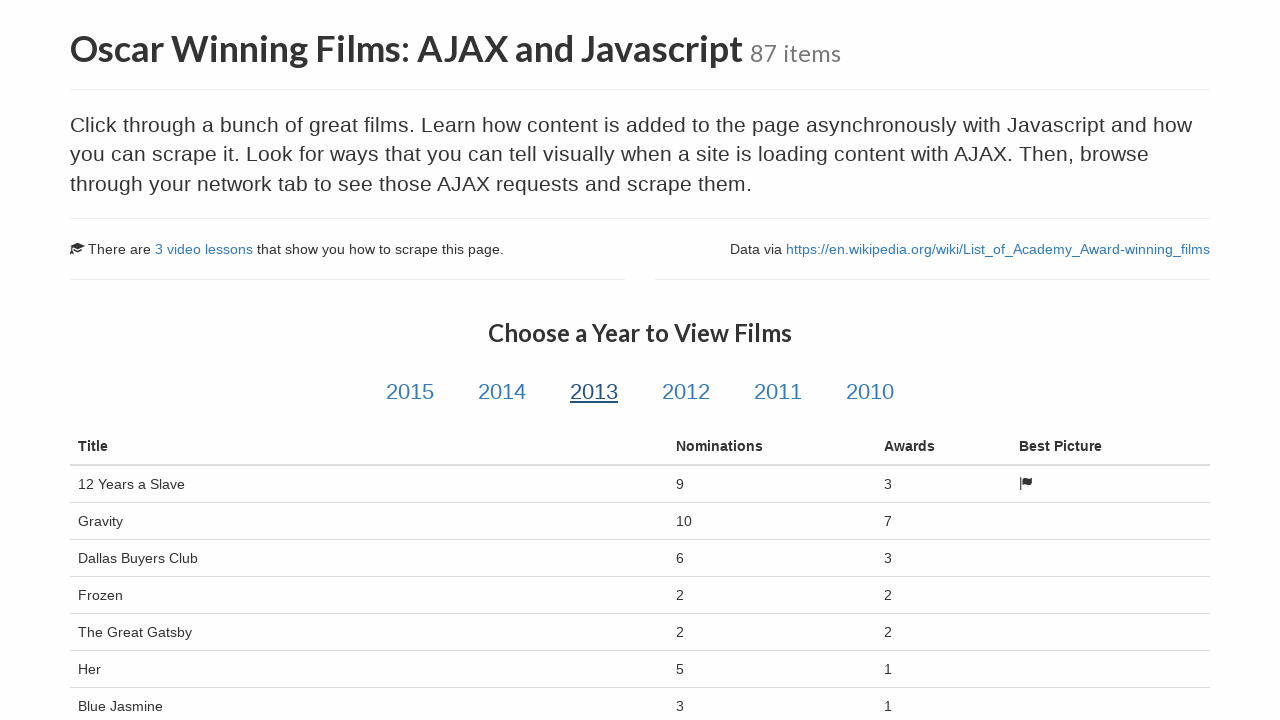

Verified table content loaded with data for year #3
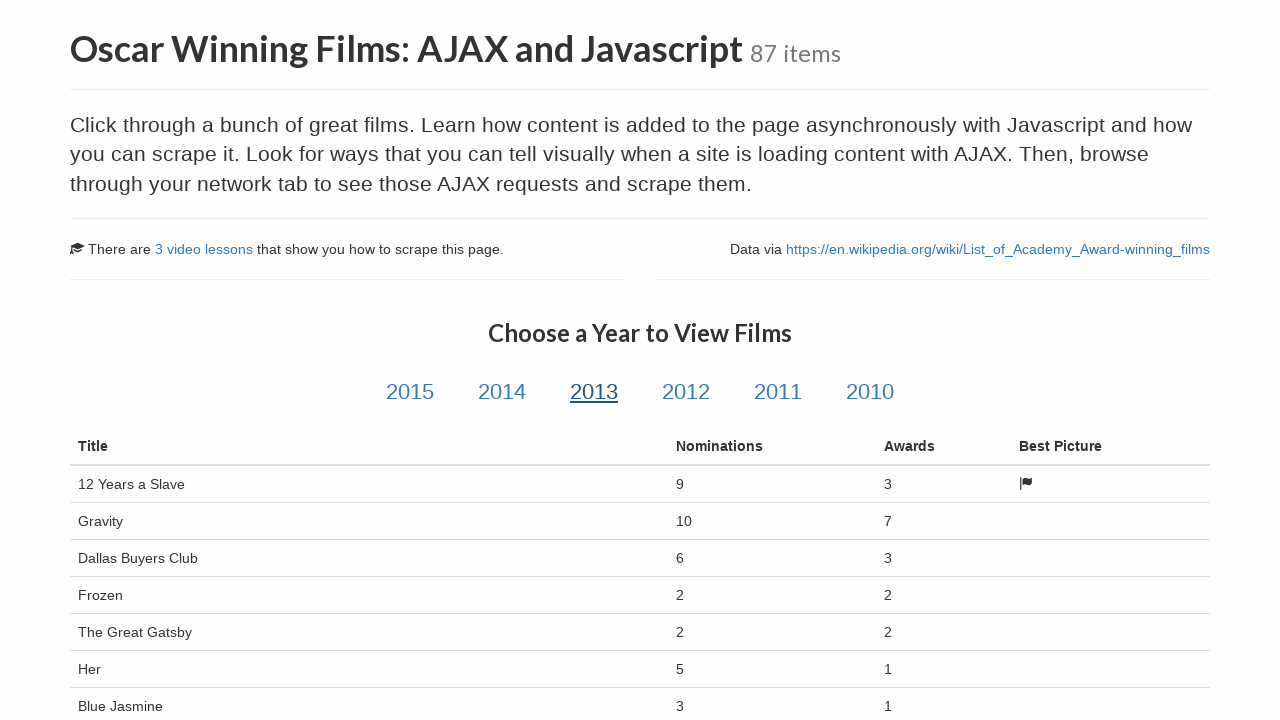

Clicked on year link #4 at (686, 392) on xpath=//h3[contains(text(),'Choose a Year to View Films')]/following-sibling::a 
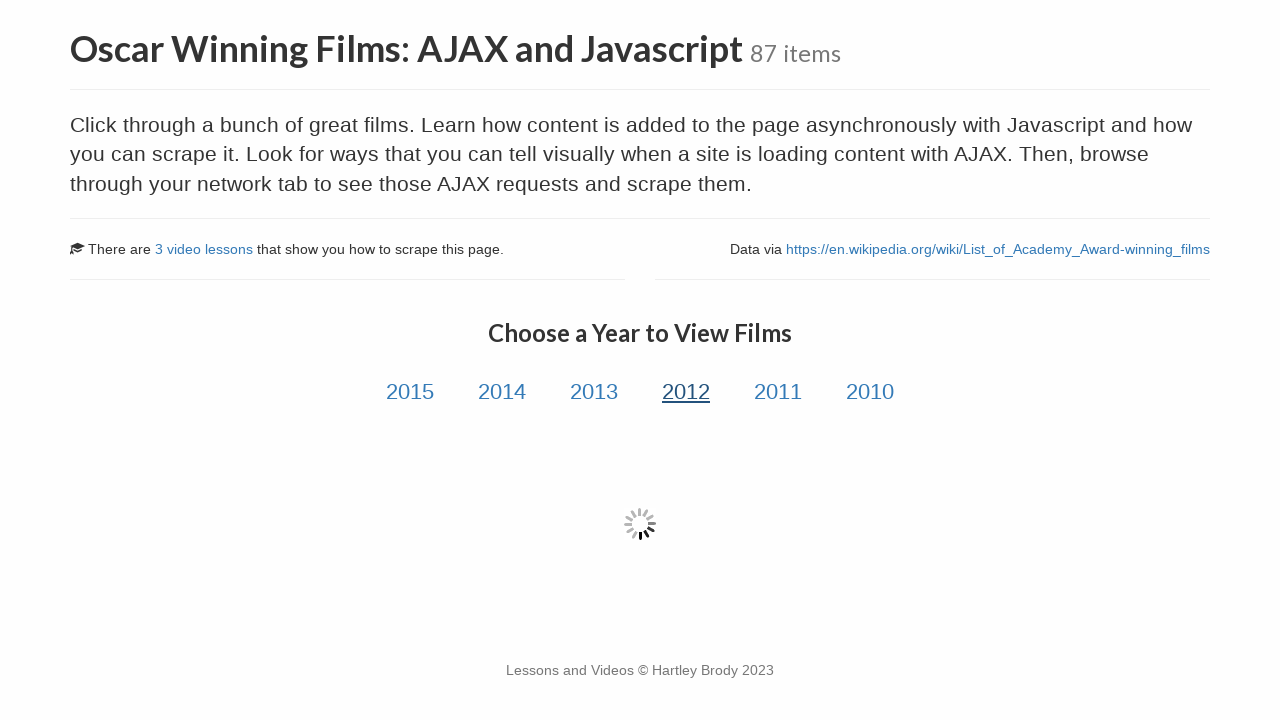

Waited for movie table to load for year #4
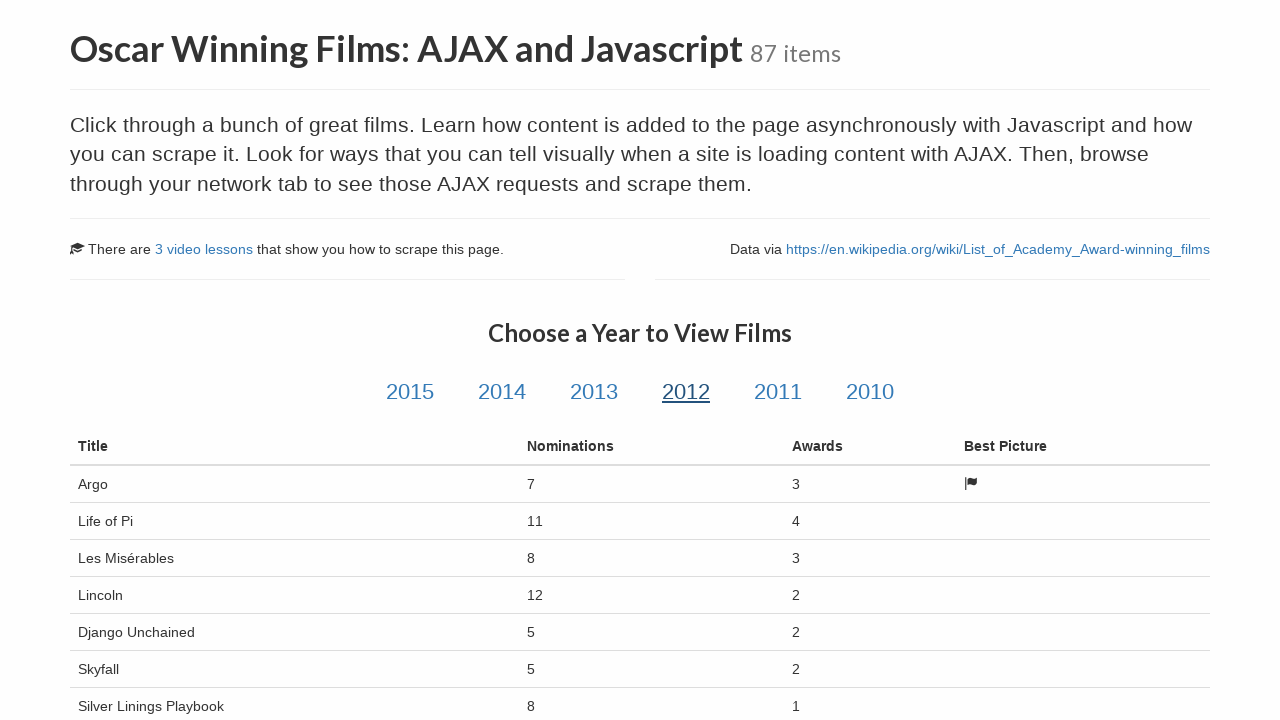

Verified table content loaded with data for year #4
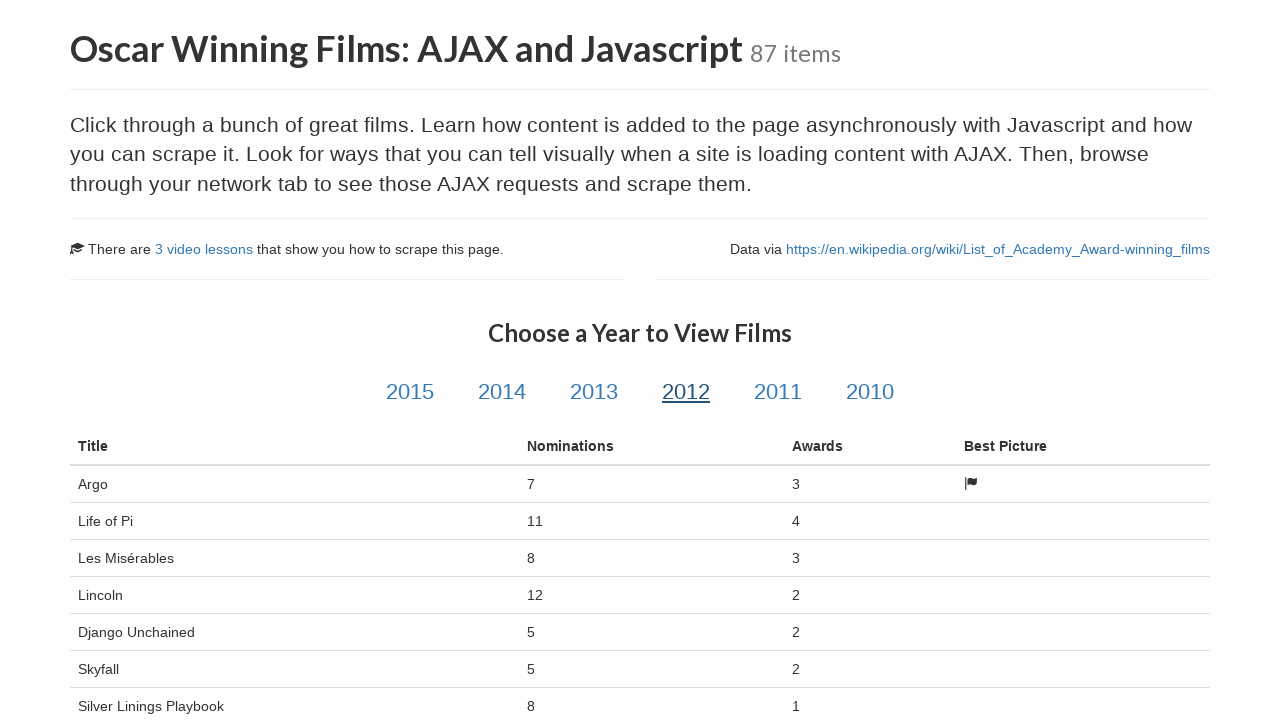

Clicked on year link #5 at (778, 392) on xpath=//h3[contains(text(),'Choose a Year to View Films')]/following-sibling::a 
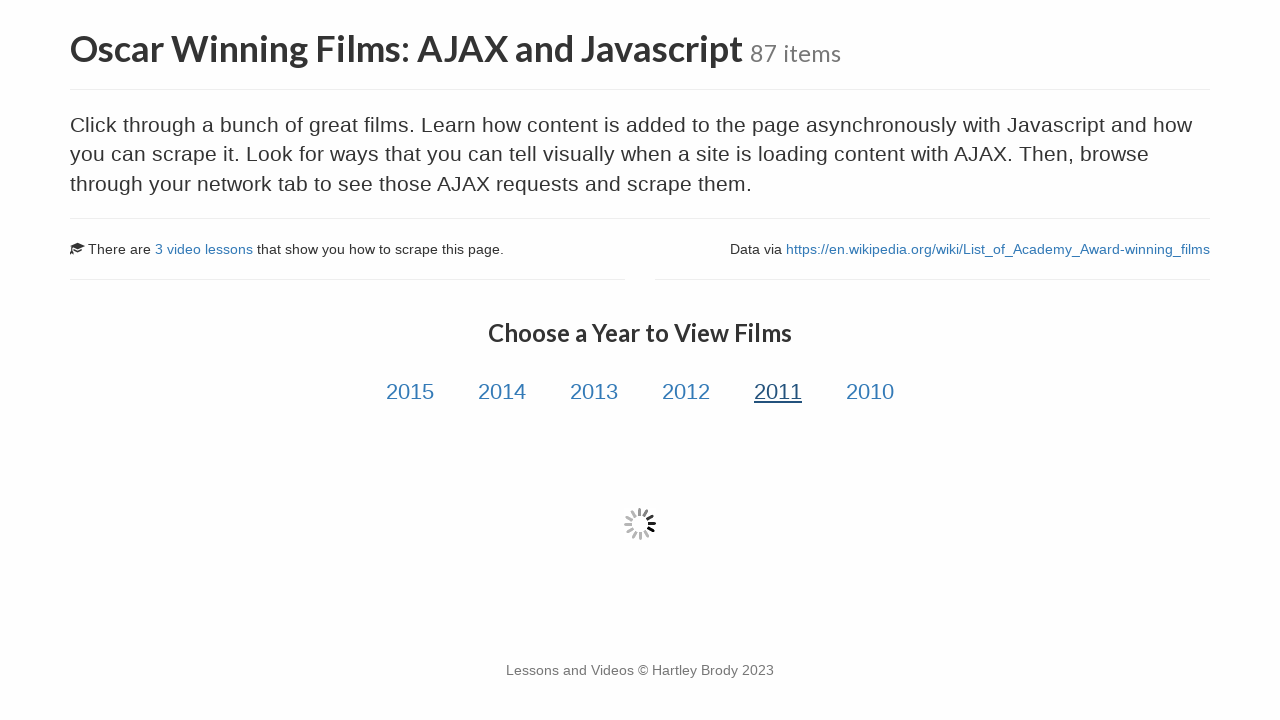

Waited for movie table to load for year #5
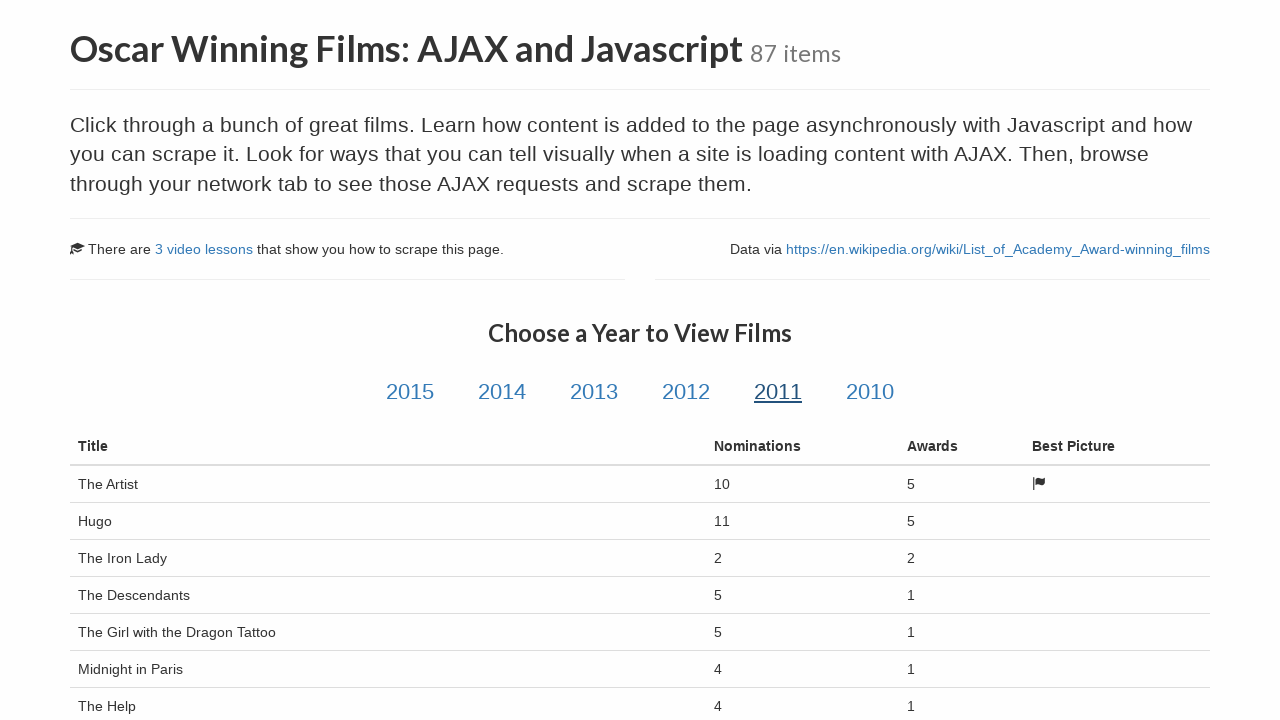

Verified table content loaded with data for year #5
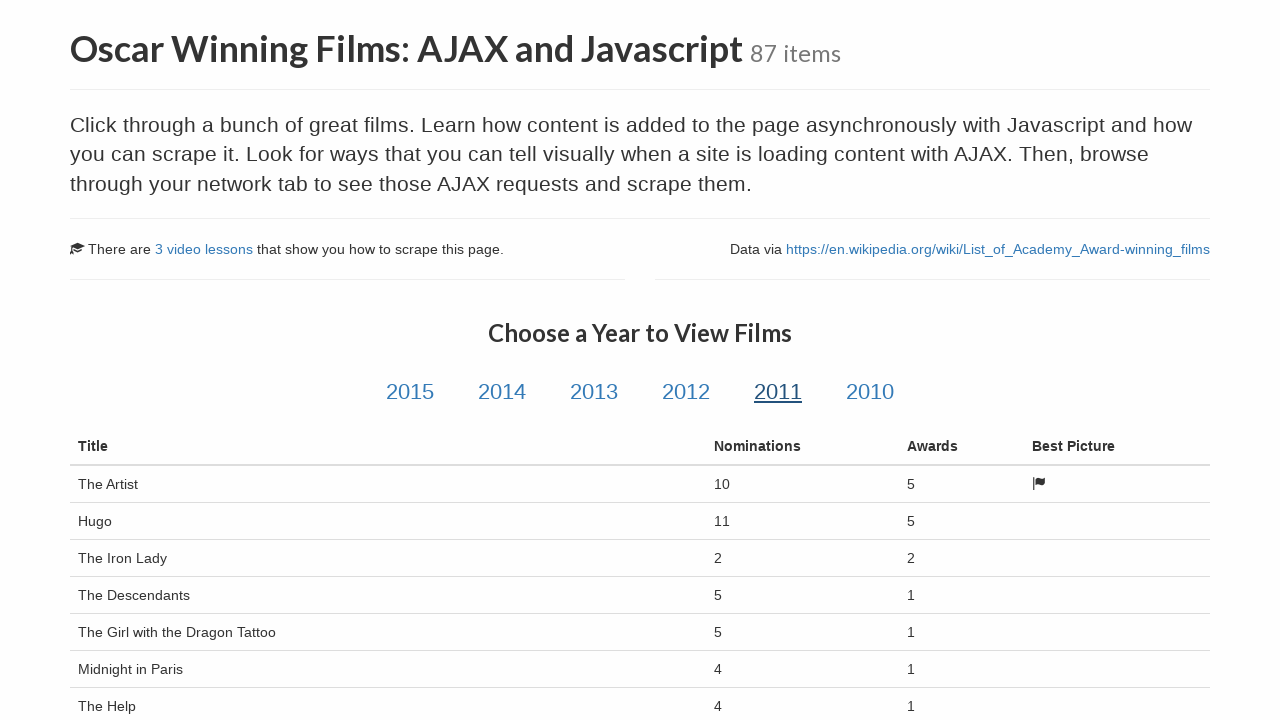

Clicked on year link #6 at (870, 392) on xpath=//h3[contains(text(),'Choose a Year to View Films')]/following-sibling::a 
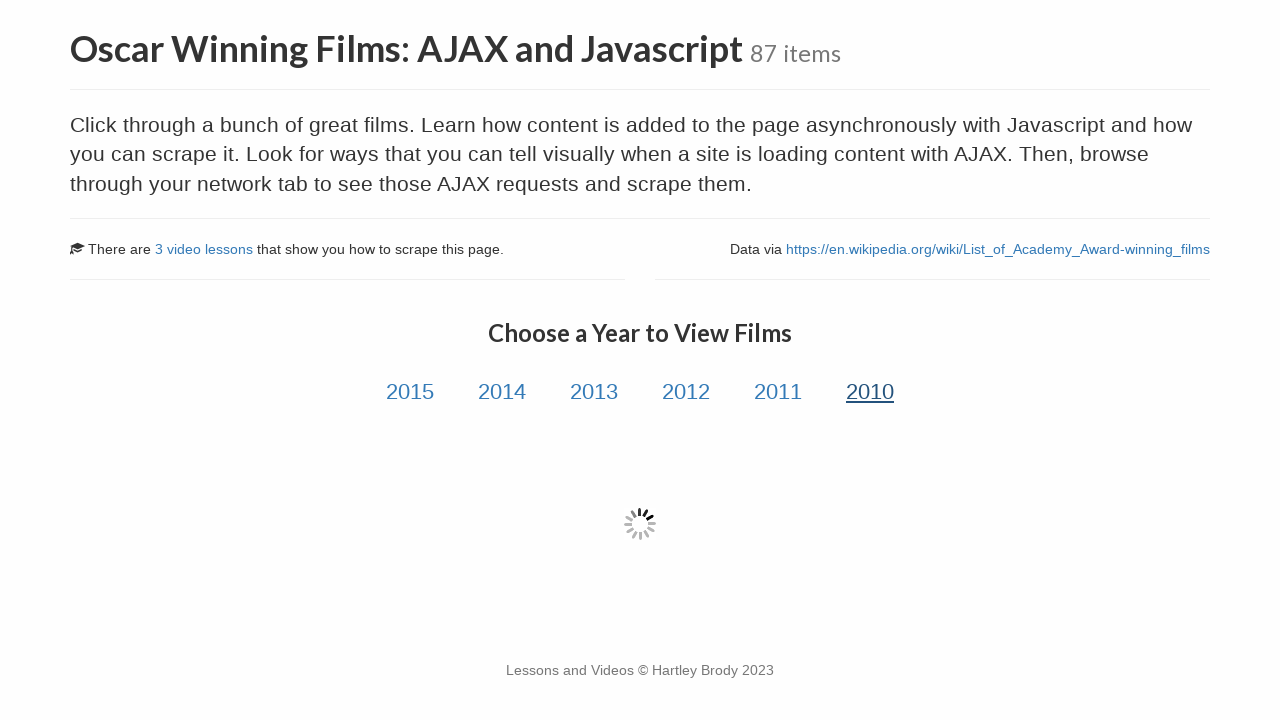

Waited for movie table to load for year #6
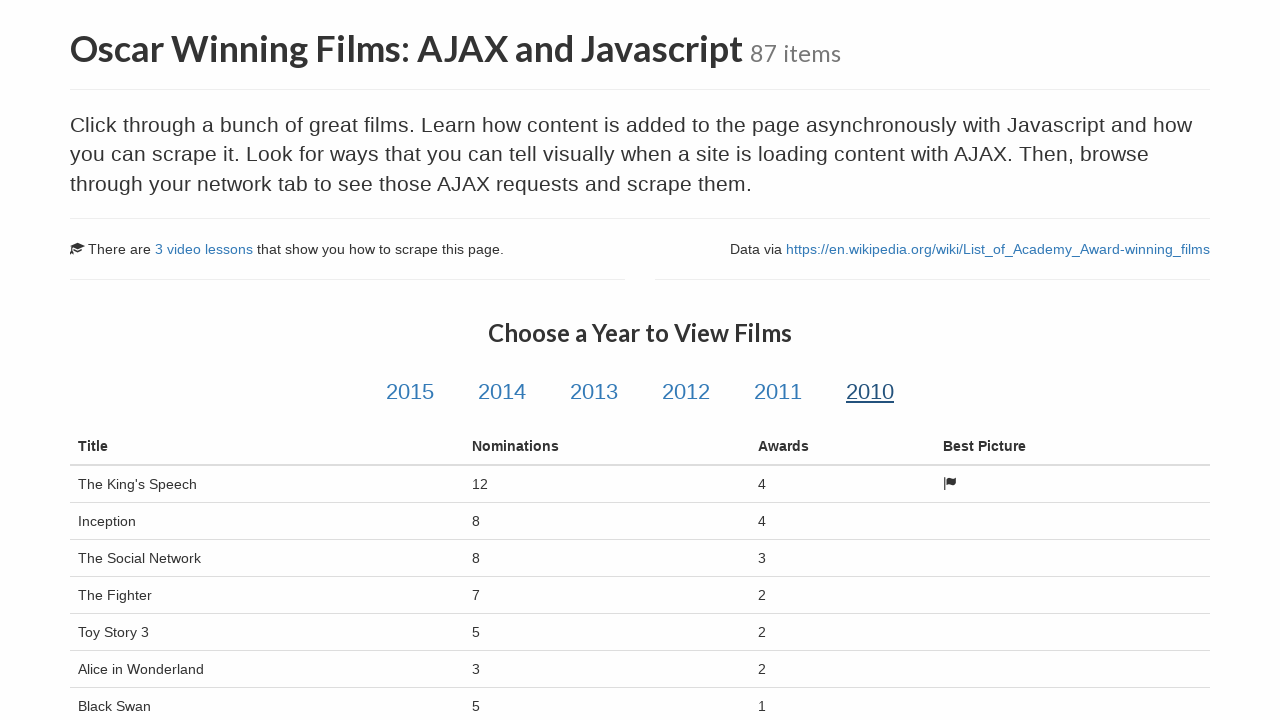

Verified table content loaded with data for year #6
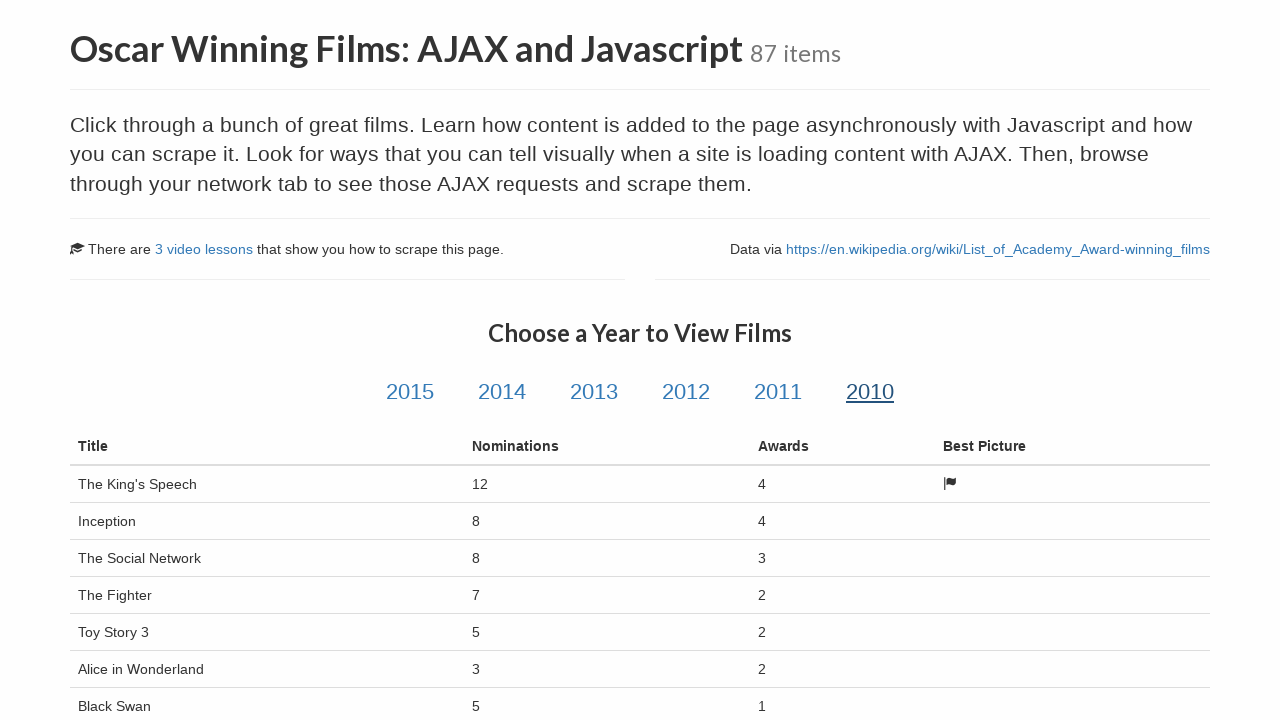

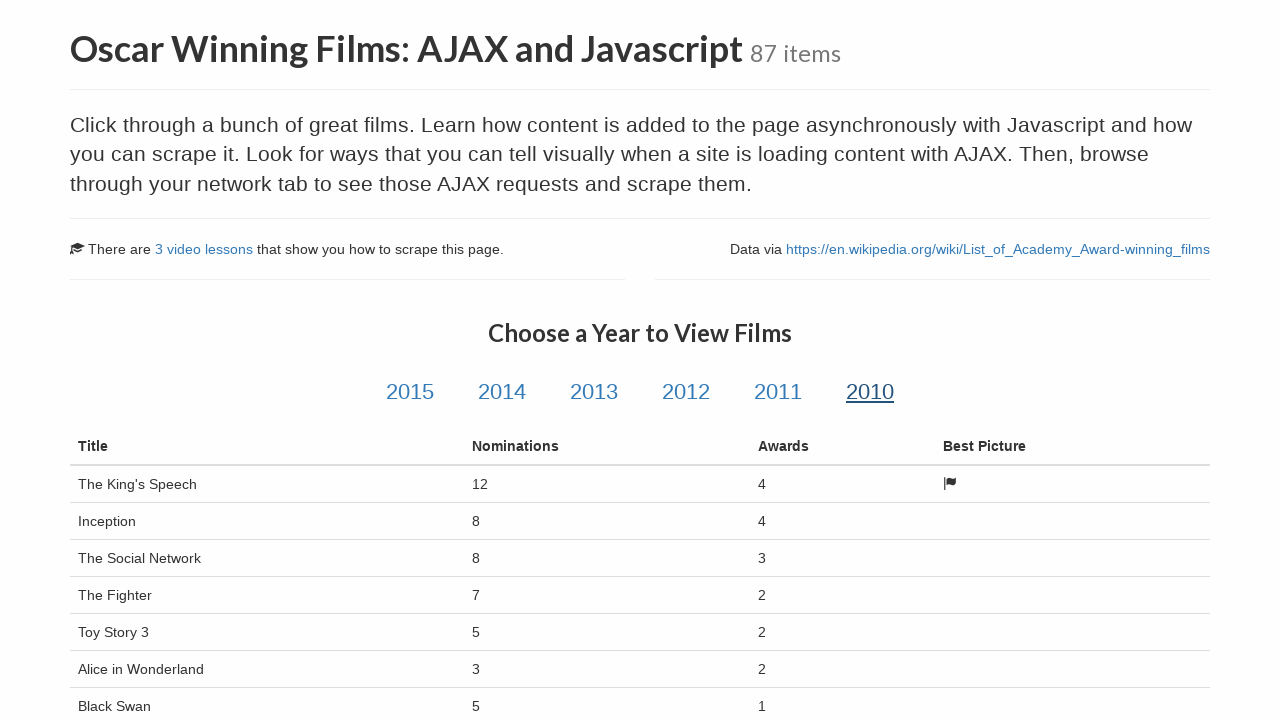